Tests editing a veterinarian's information by navigating to the vets section, selecting the first veterinarian, modifying their first and last name, and saving the changes.

Starting URL: https://client.sana-commerce.dev/

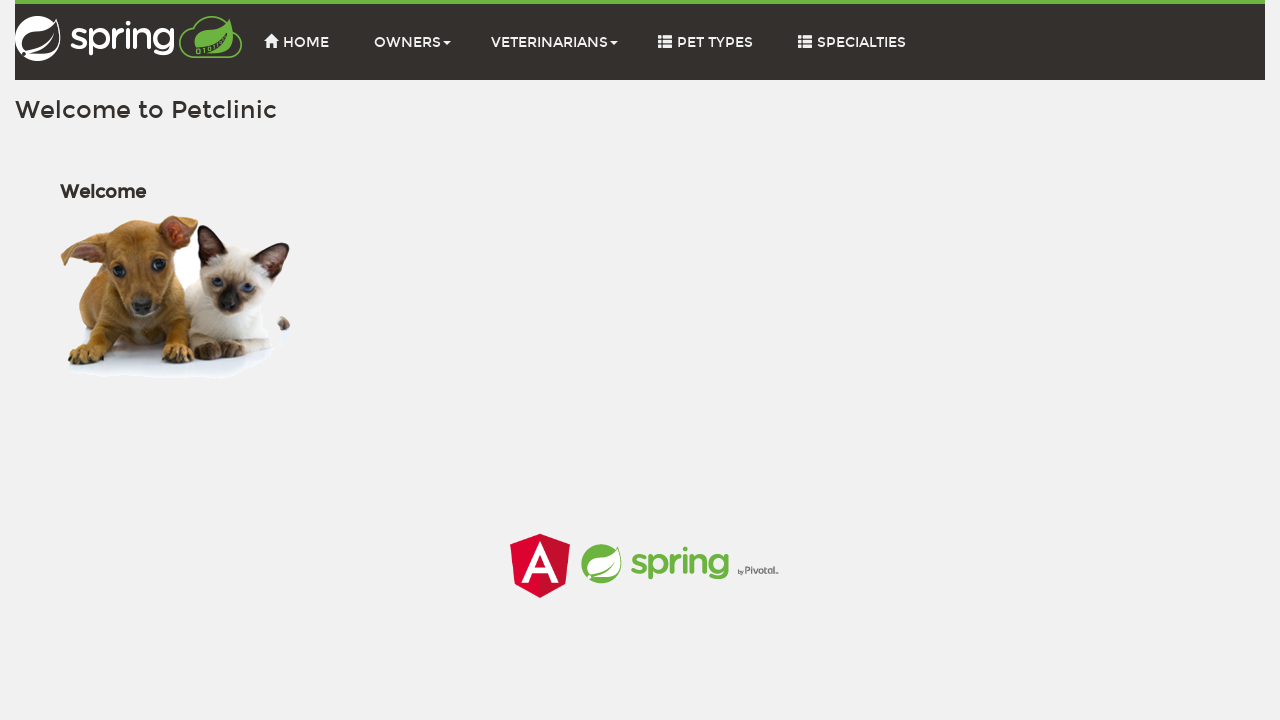

Set viewport size to 1200x746
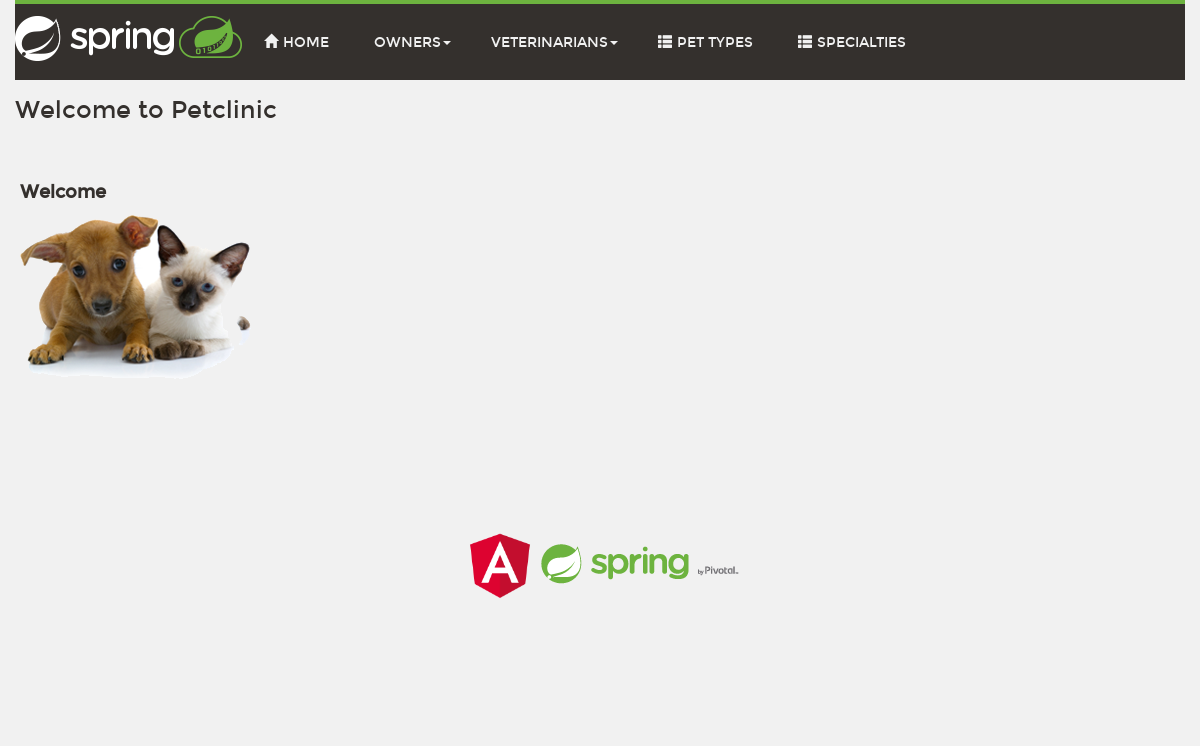

Clicked on the vets tab at (554, 42) on .vetsTab
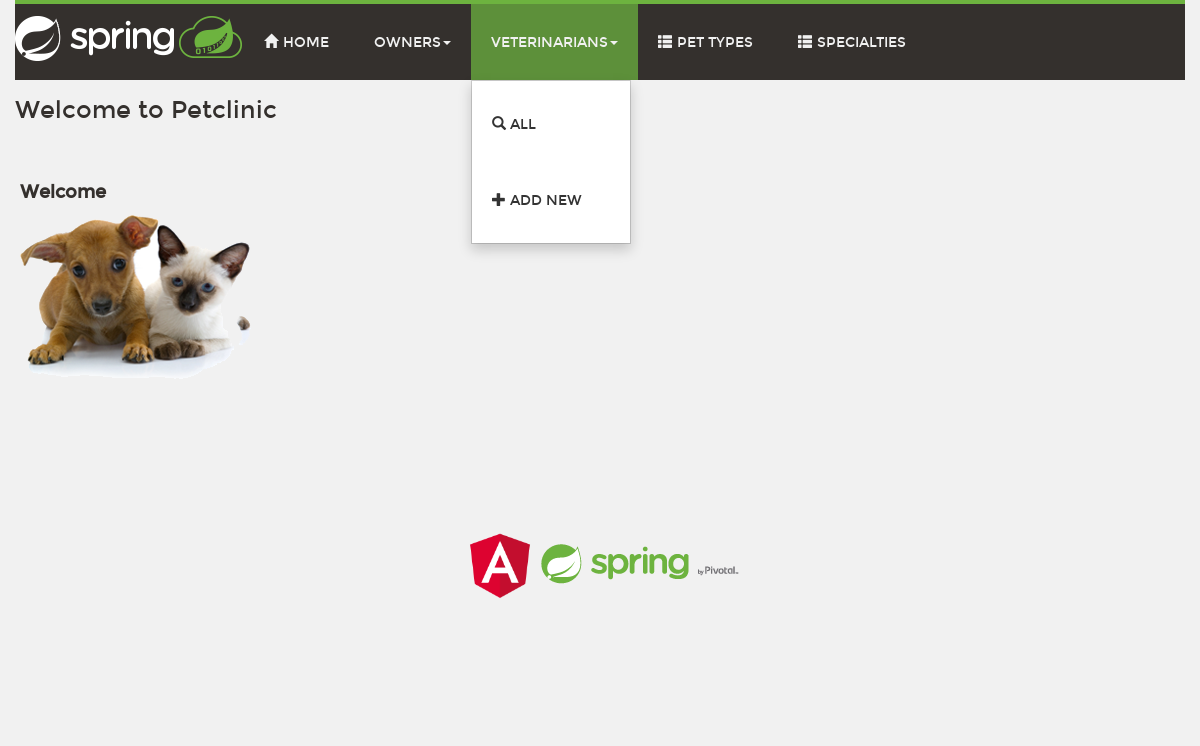

Selected first item from dropdown menu at (551, 124) on .open li:nth-child(1) > a
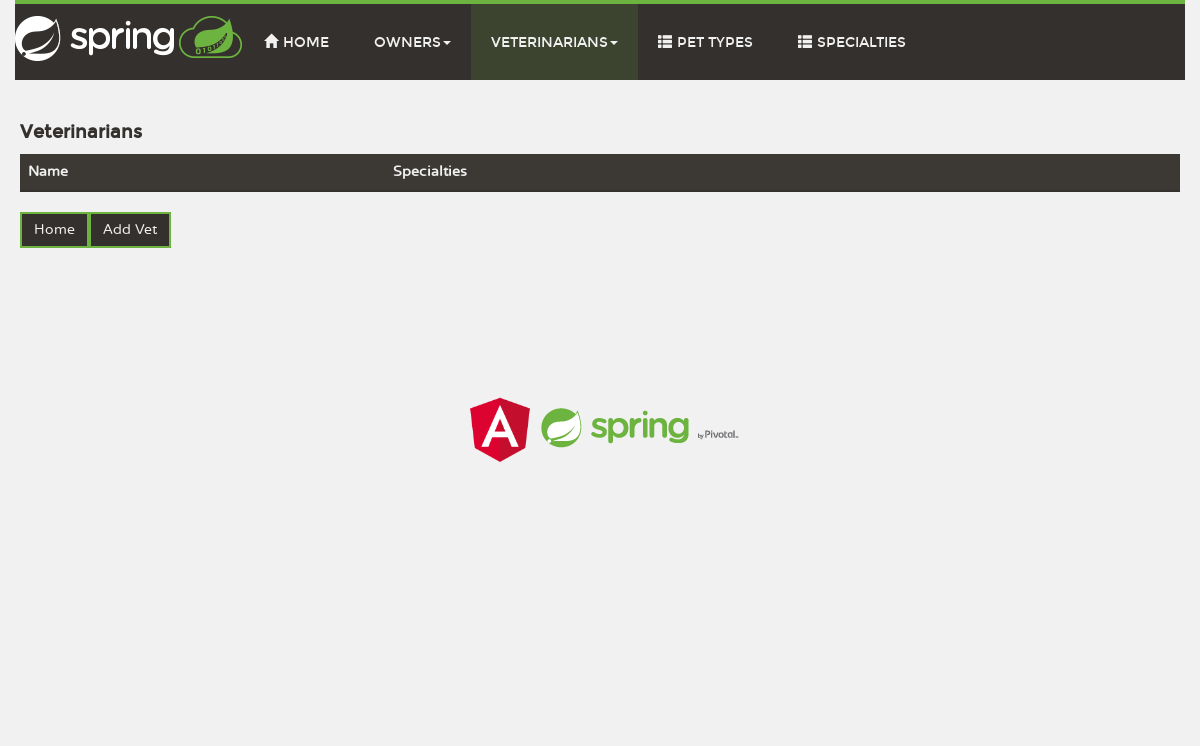

Clicked edit button on first veterinarian row at (648, 218) on xpath=//tr[@id='vet']/td[3]/button
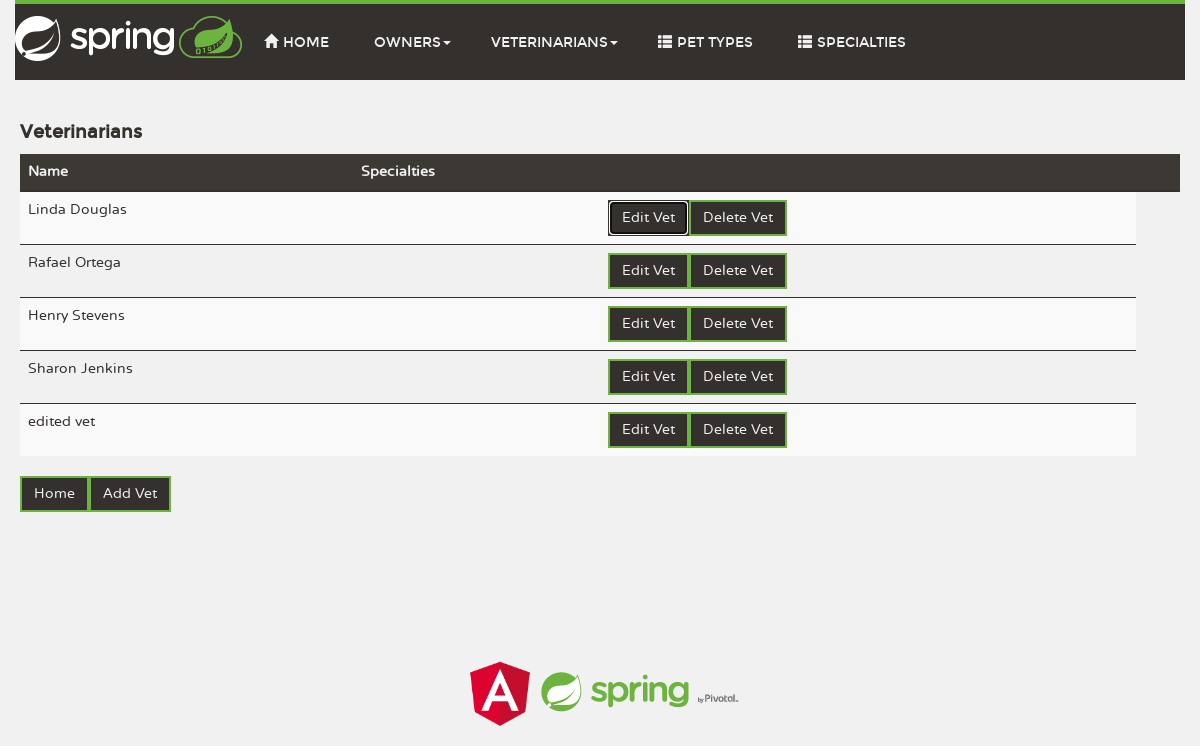

Clicked on first name field at (699, 171) on #firstName
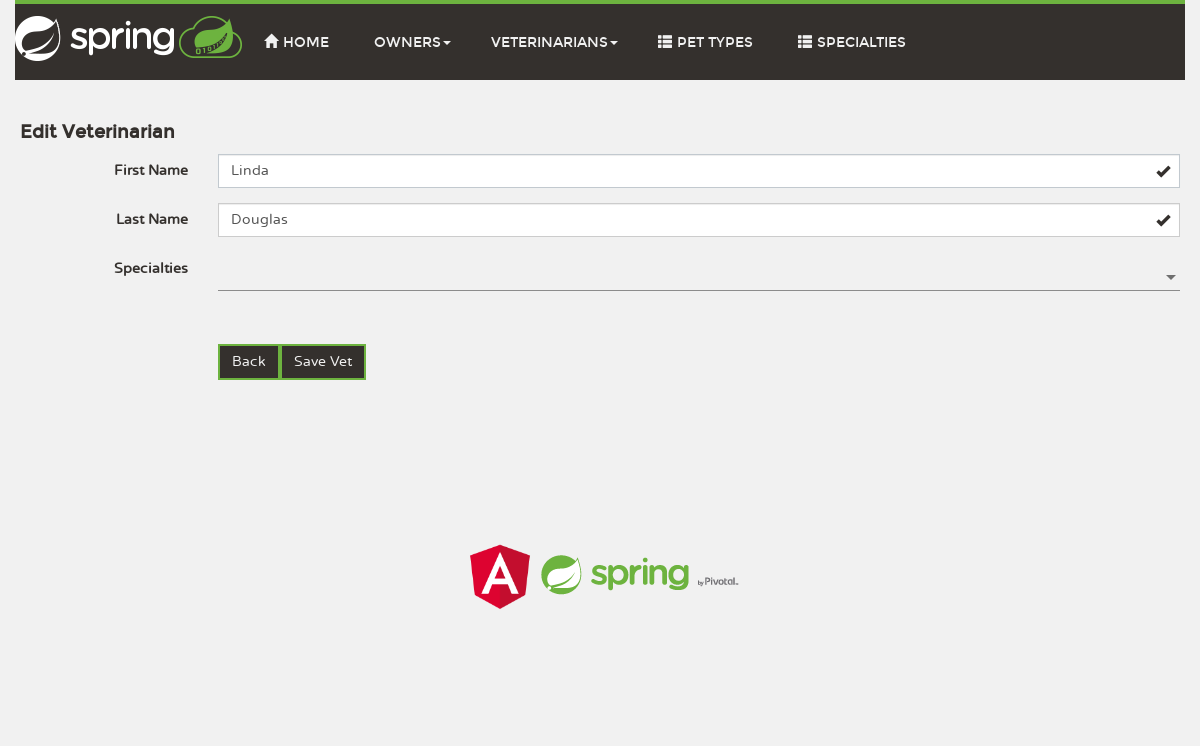

Filled first name field with 'MarcusEdited' on #firstName
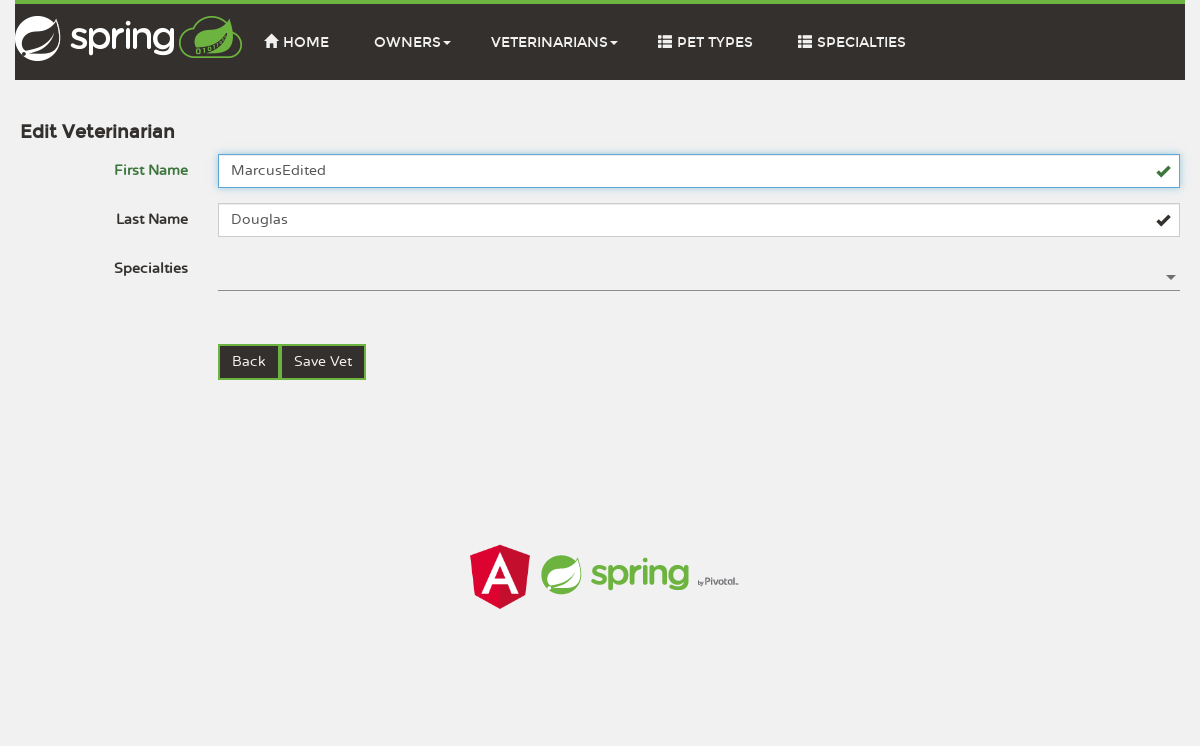

Clicked on last name field at (699, 220) on #lastName
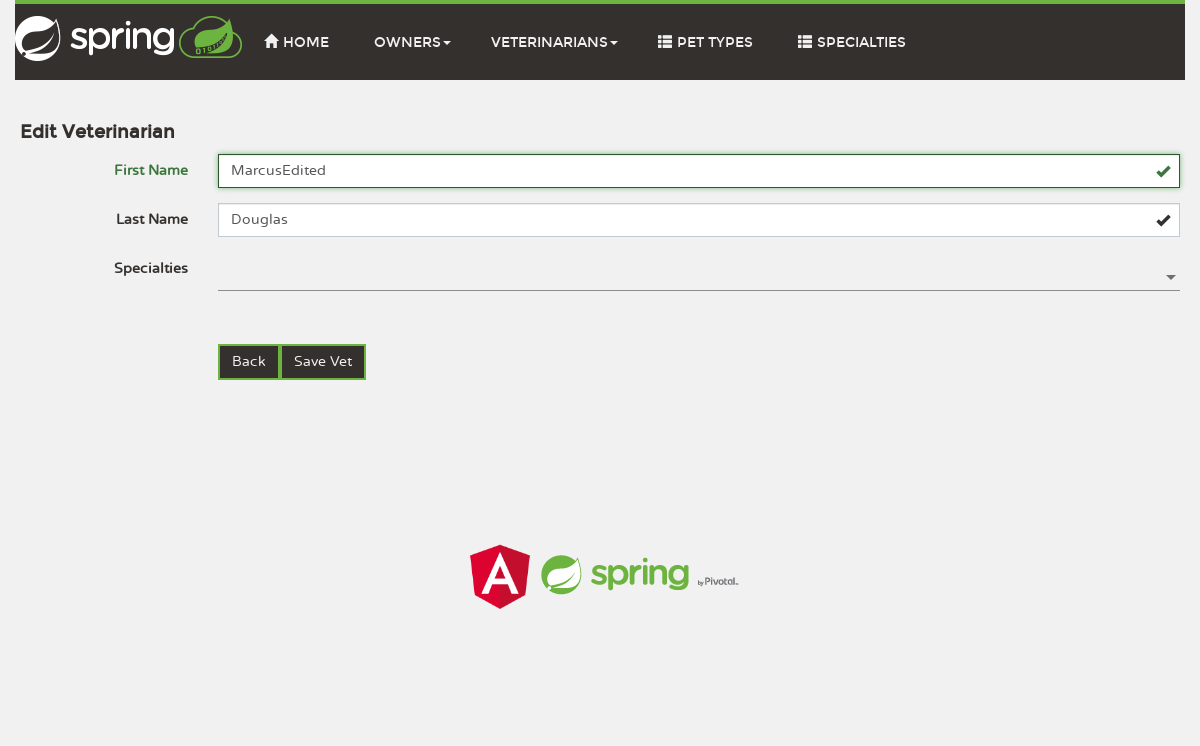

Filled last name field with 'WelchUpdated' on #lastName
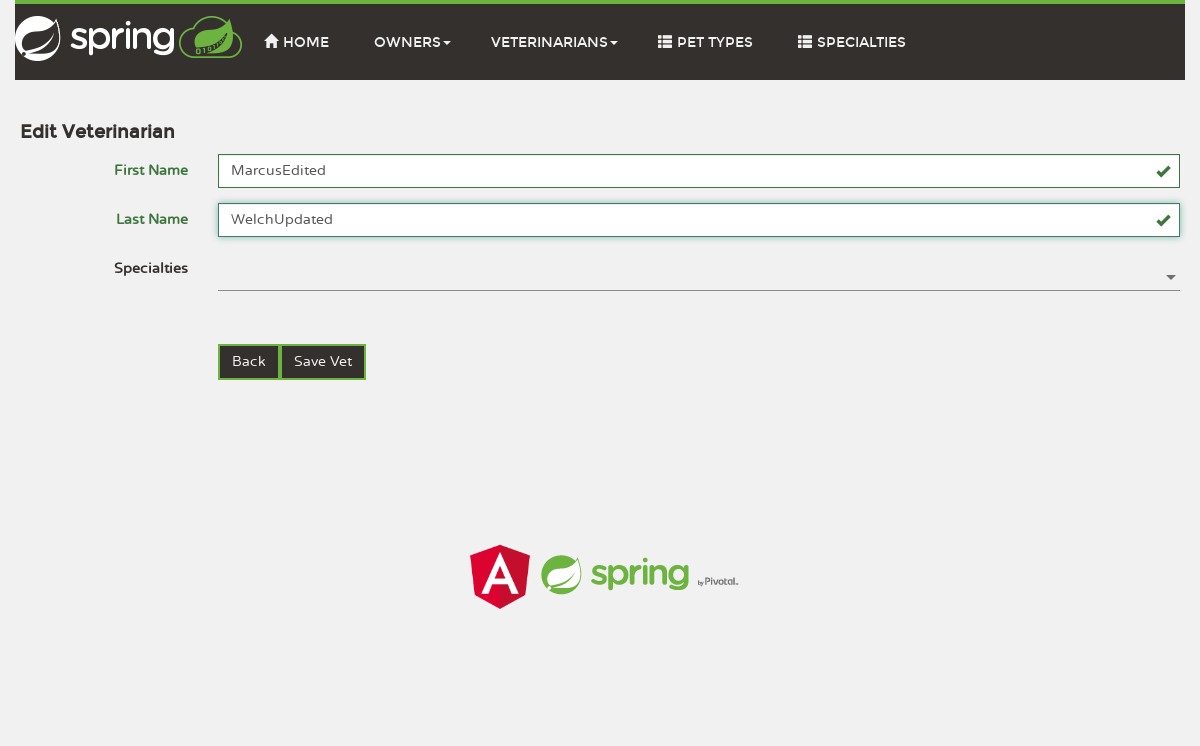

Clicked save button to save veterinarian changes at (323, 362) on .saveVet
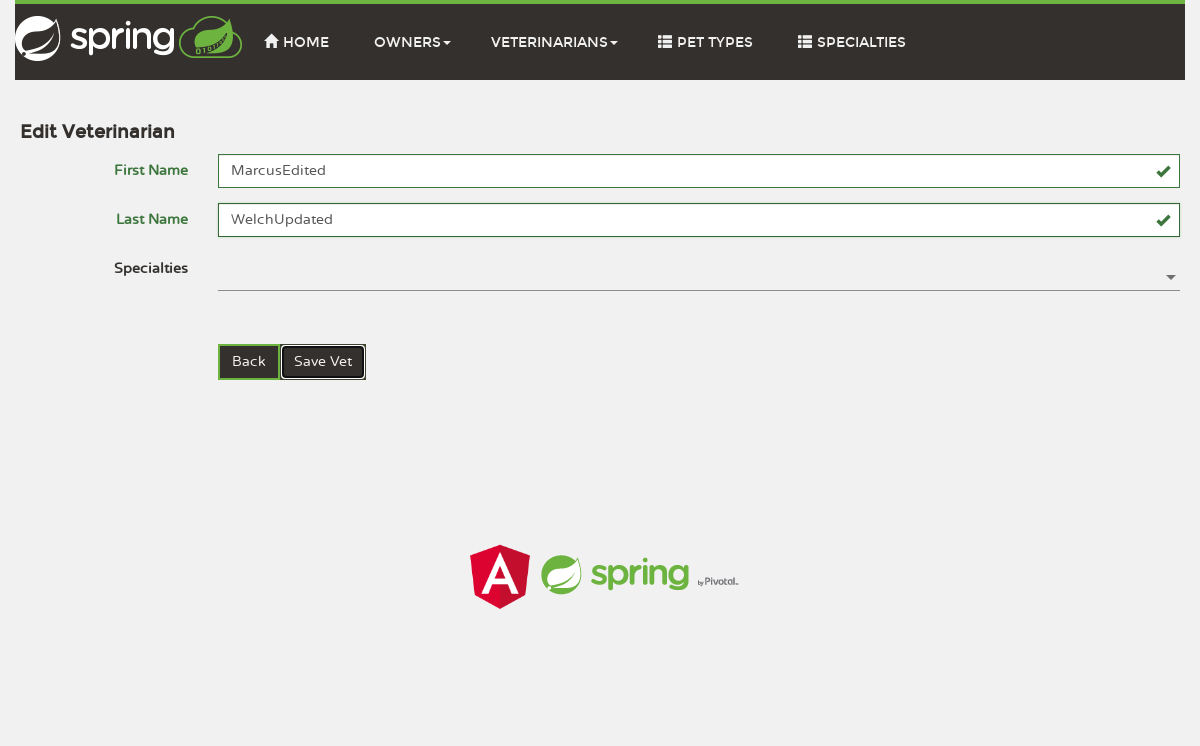

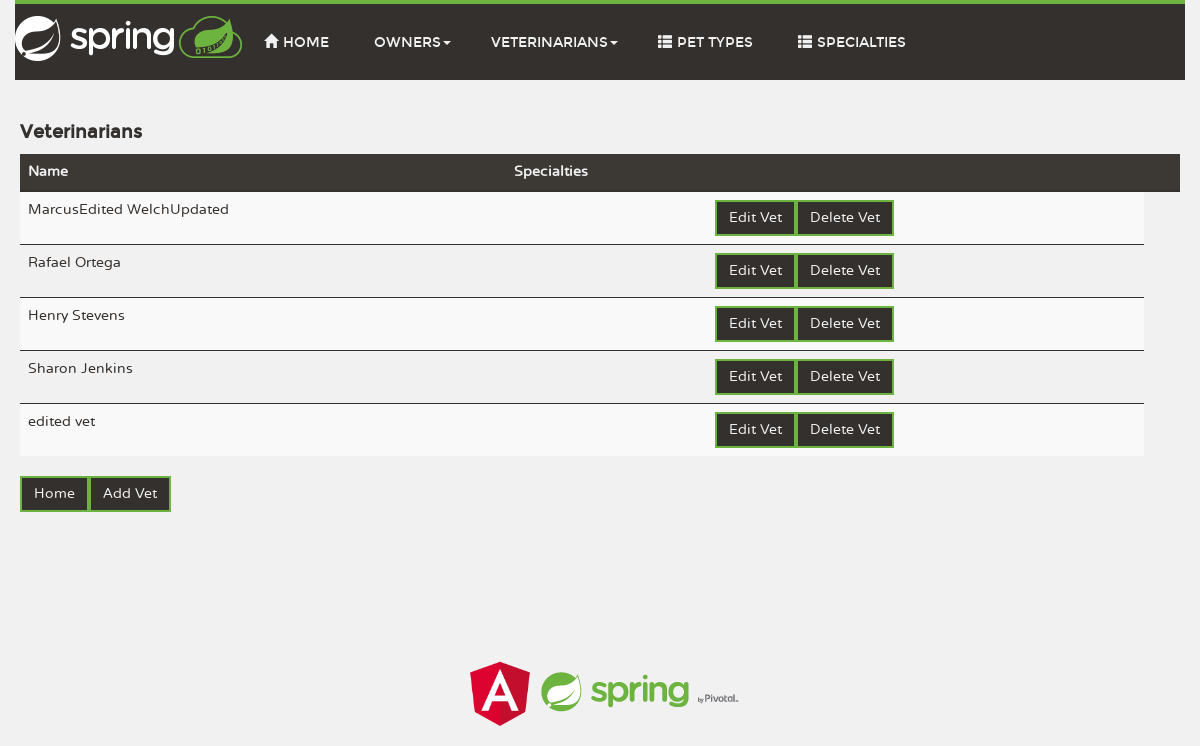